Tests broken link functionality by clicking on a broken link and navigating back to the previous page

Starting URL: https://www.tutorialspoint.com/selenium/practice/broken-links.php

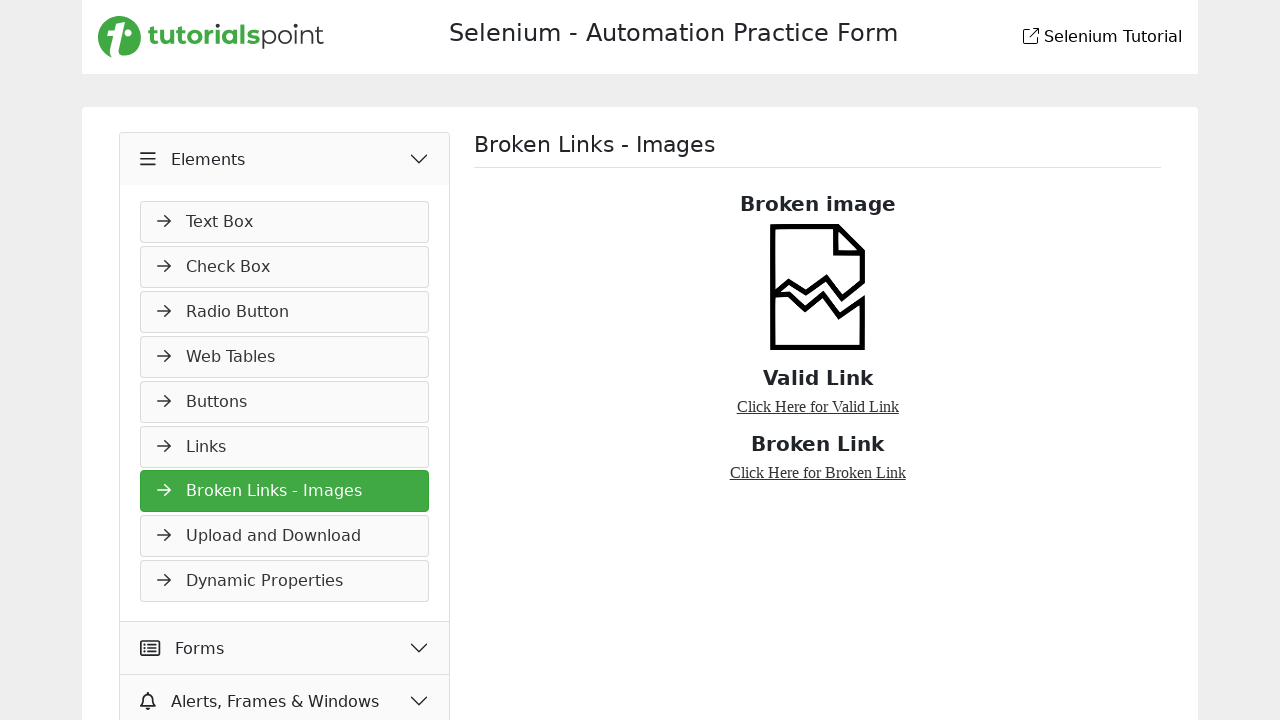

Clicked on the broken link at (818, 472) on text=Click Here for Broken Link
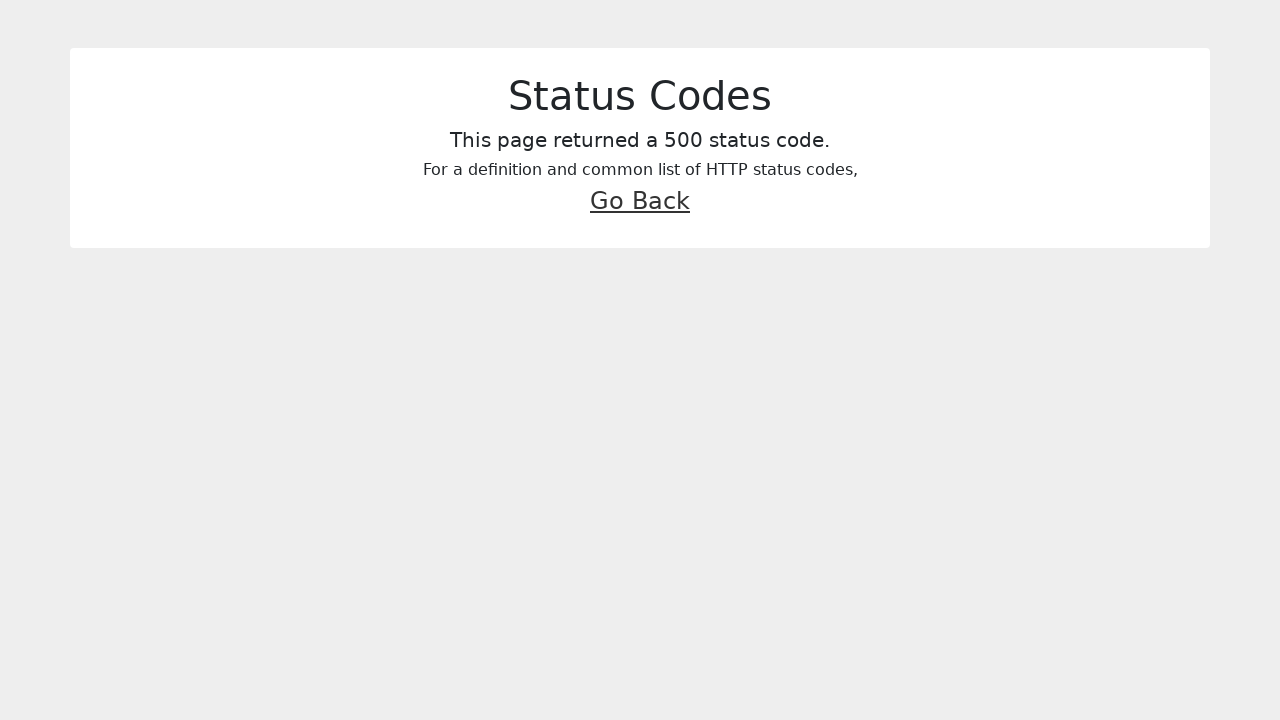

Navigated back to the previous page
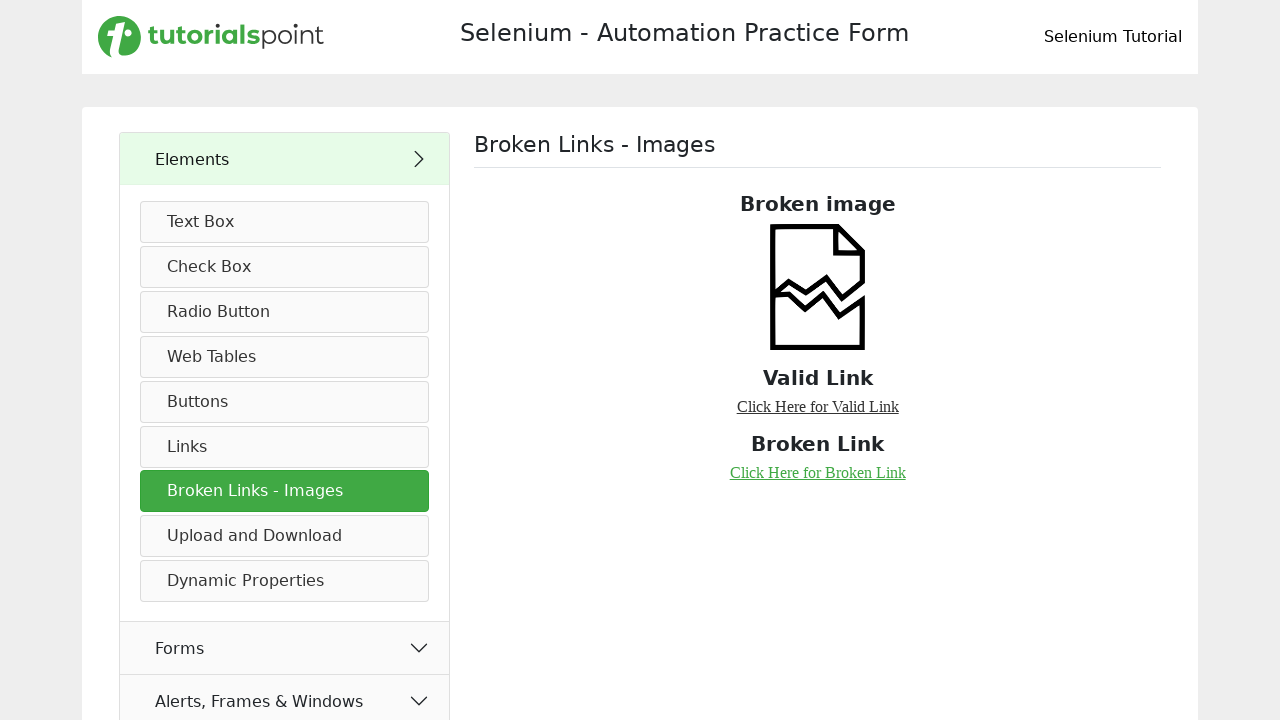

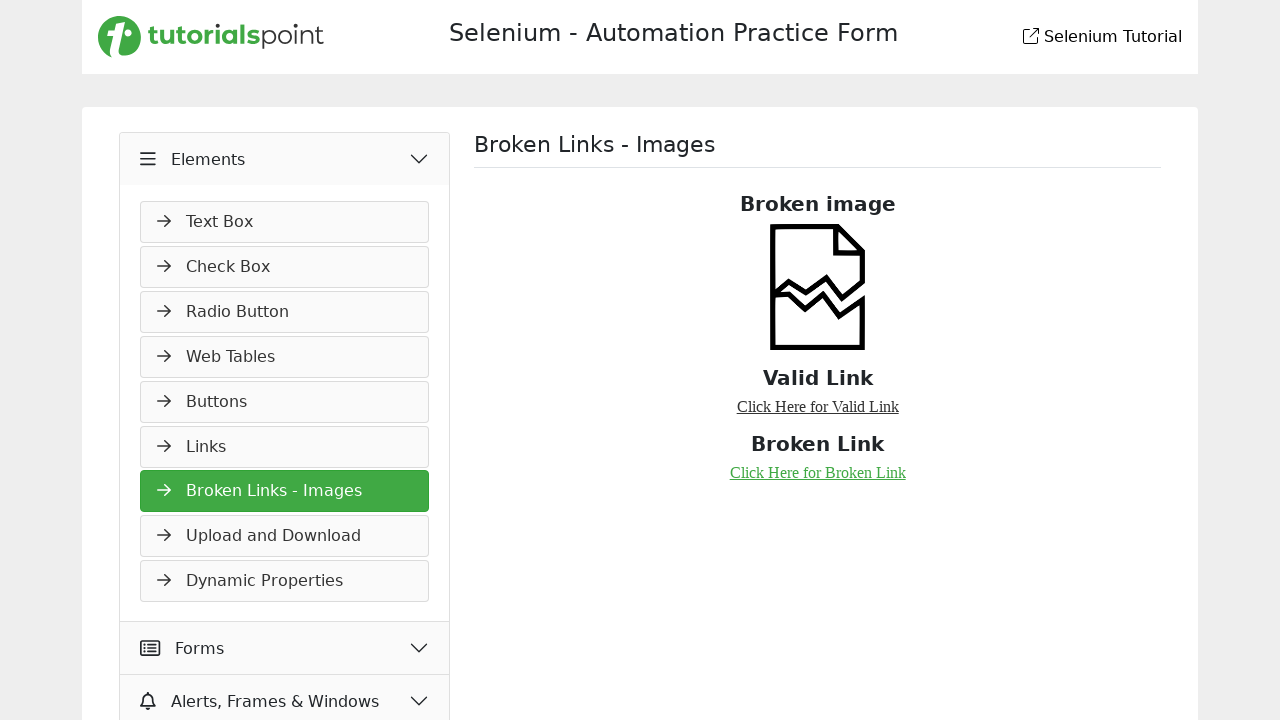